Tests the Accela API with date range parameters by filling start and end date fields and clicking the "Test Me With Parameters!" button.

Starting URL: https://data.calpeats.org/accelaTest.html

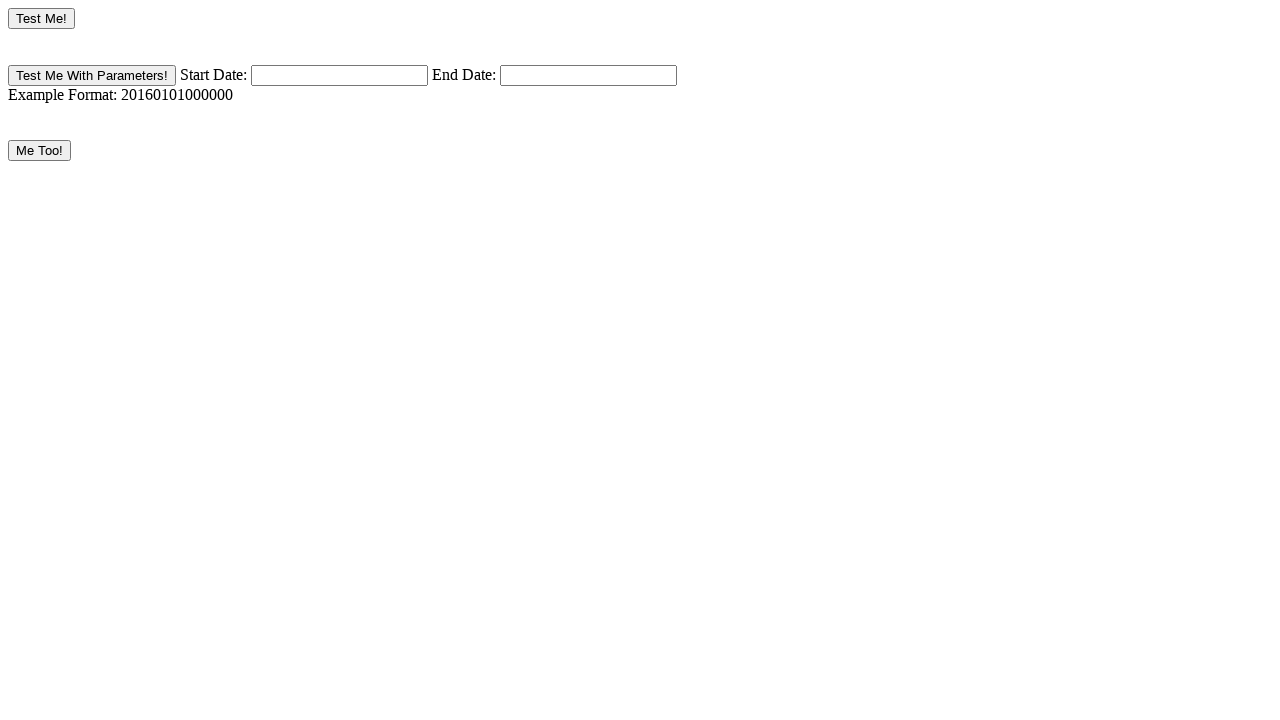

Filled start date field with '20171001000000' on input[name='startDate']
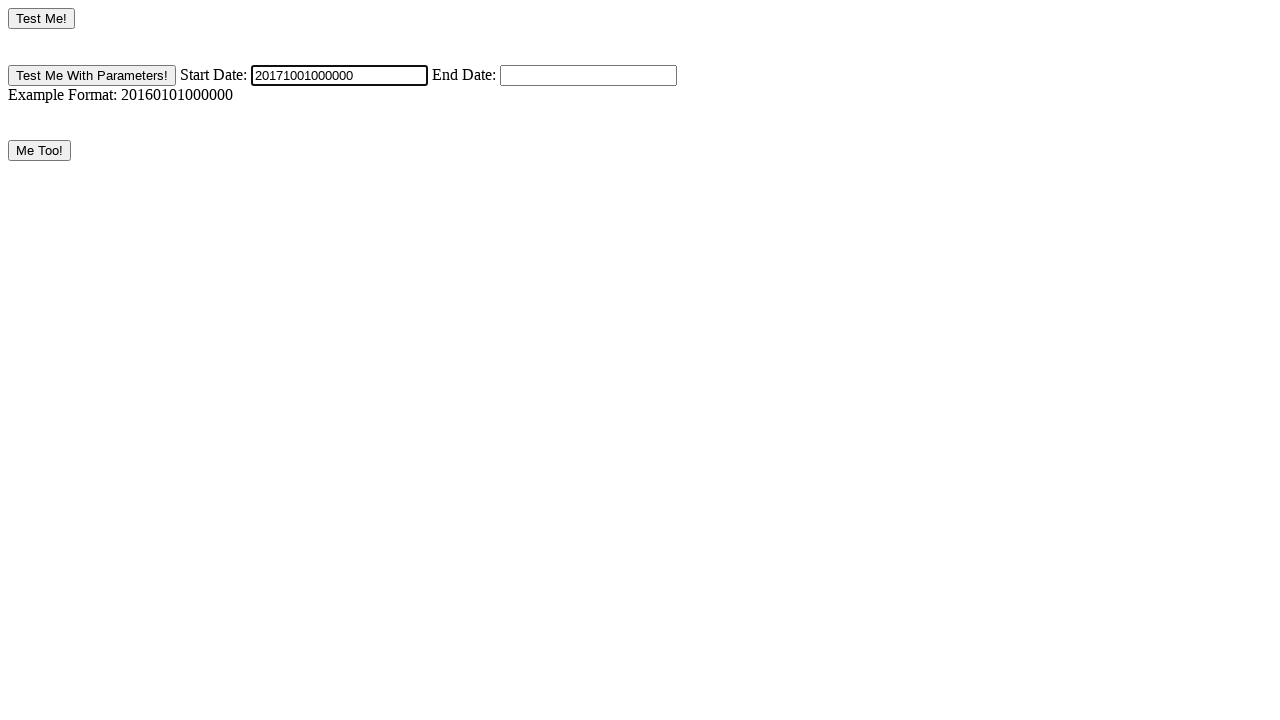

Filled end date field with '20171031000000' on input[name='endDate']
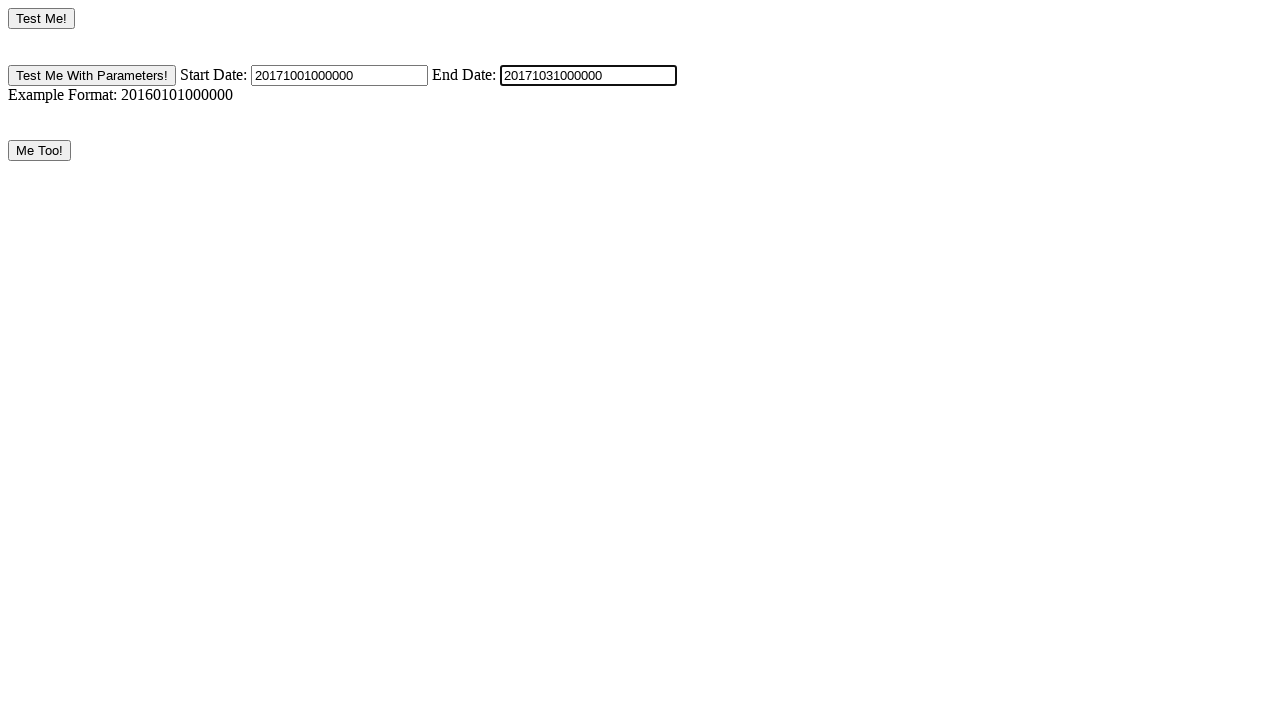

Clicked 'Test Me With Parameters!' button at (92, 76) on input[value='Test Me With Parameters!']
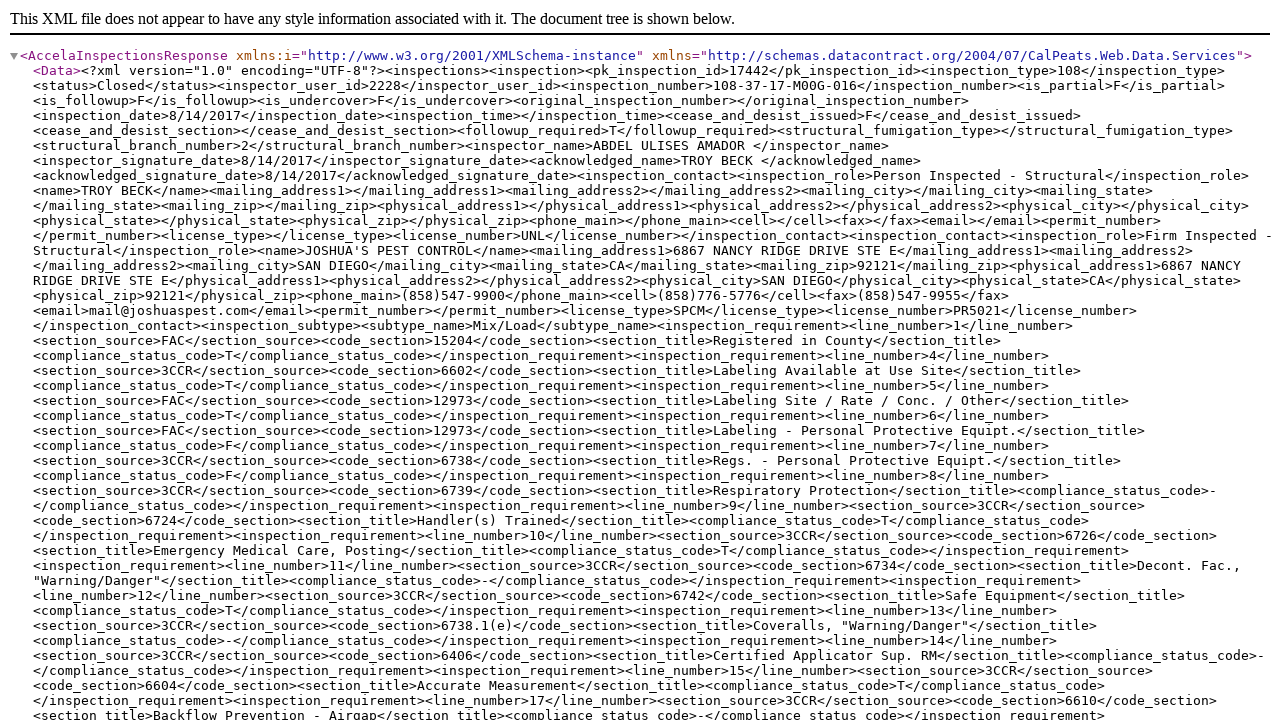

Waited for network idle state - API response loaded
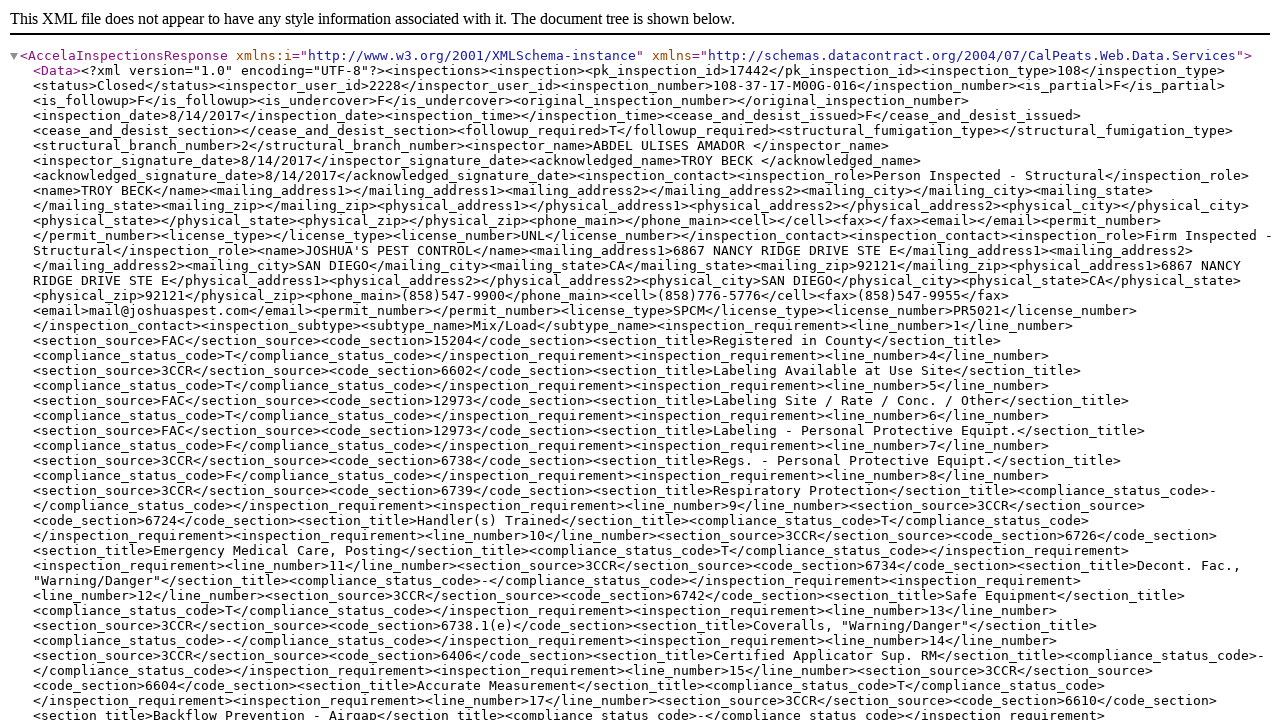

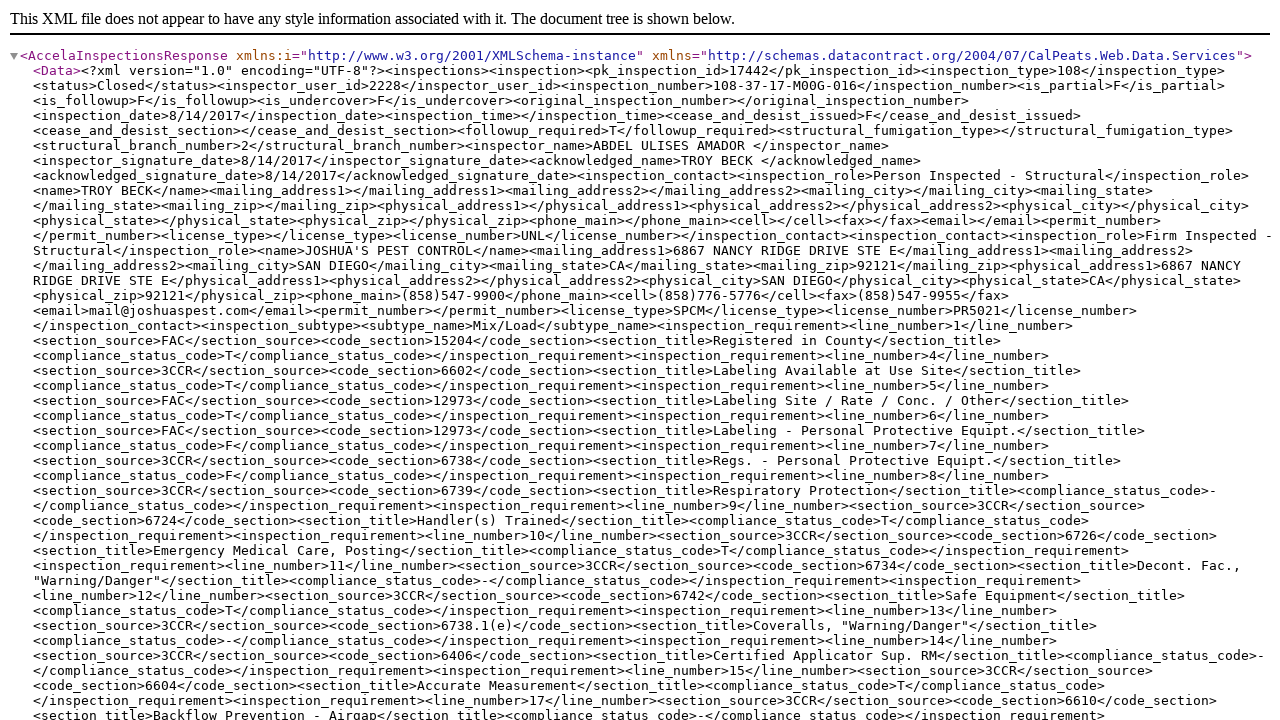